Tests checkbox functionality by randomly selecting one checkbox

Starting URL: https://codenboxautomationlab.com/practice/

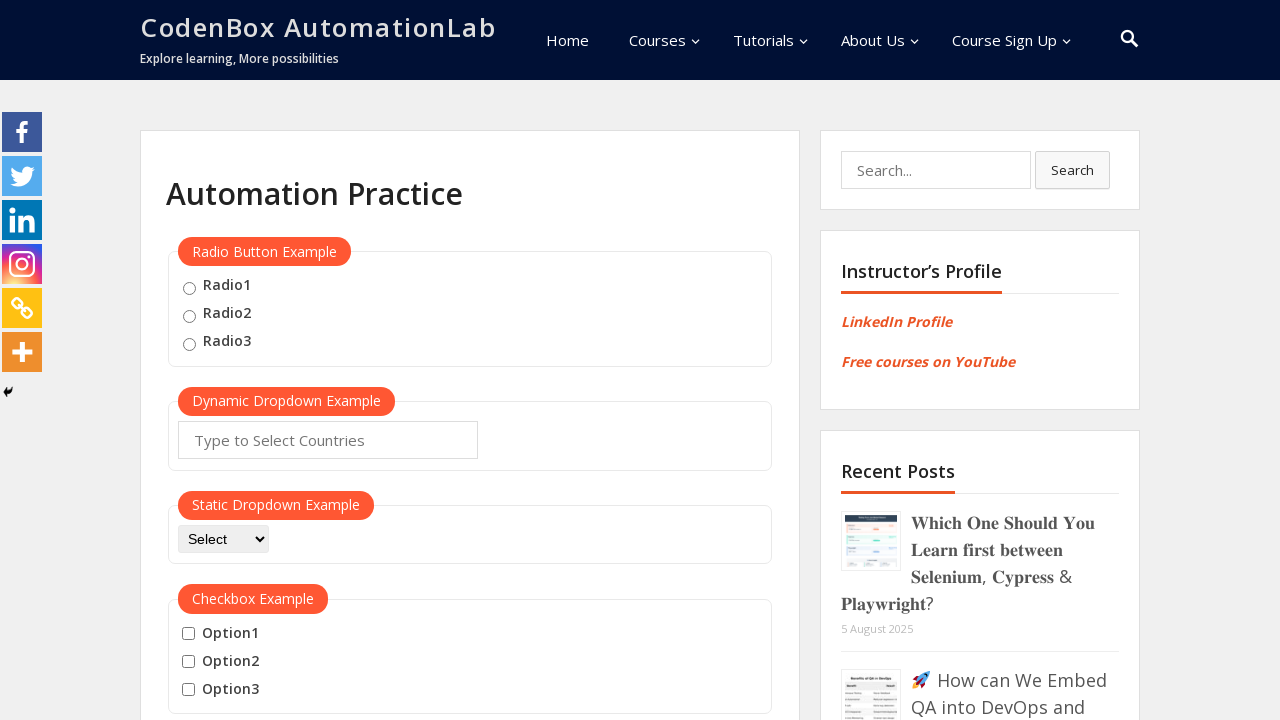

Located all checkboxes on the practice page
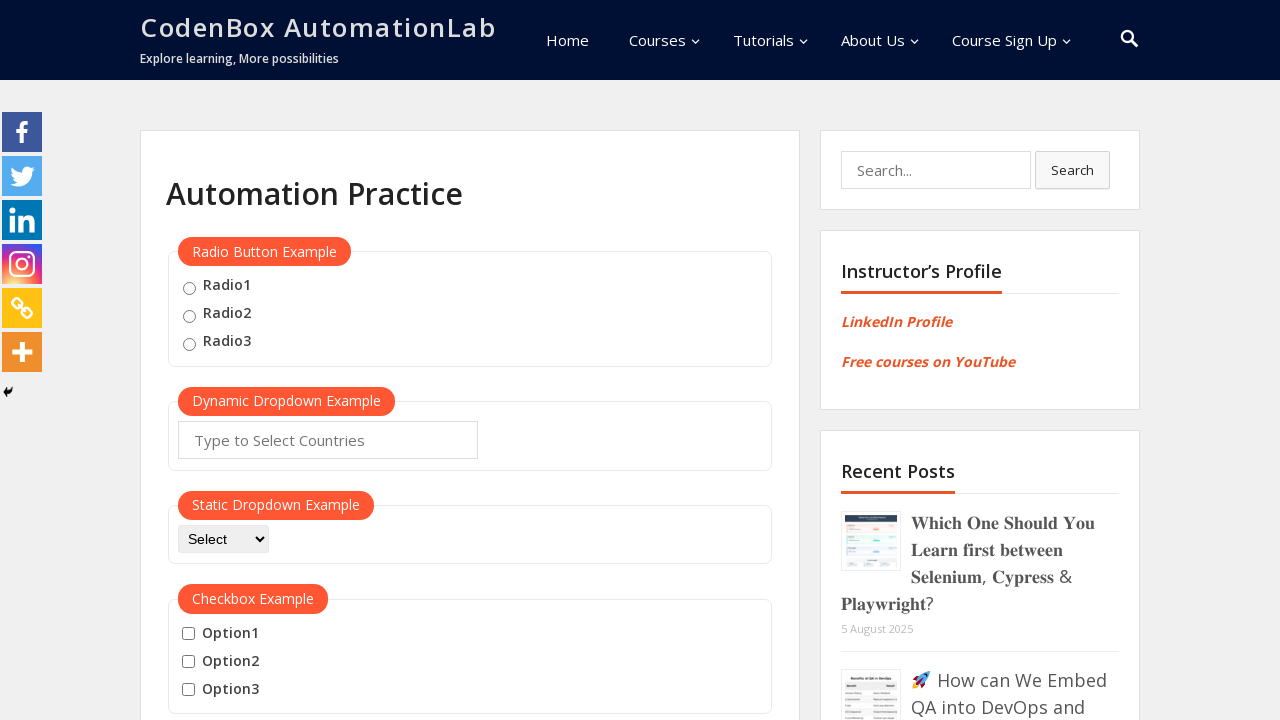

Generated random index 0 for checkbox selection
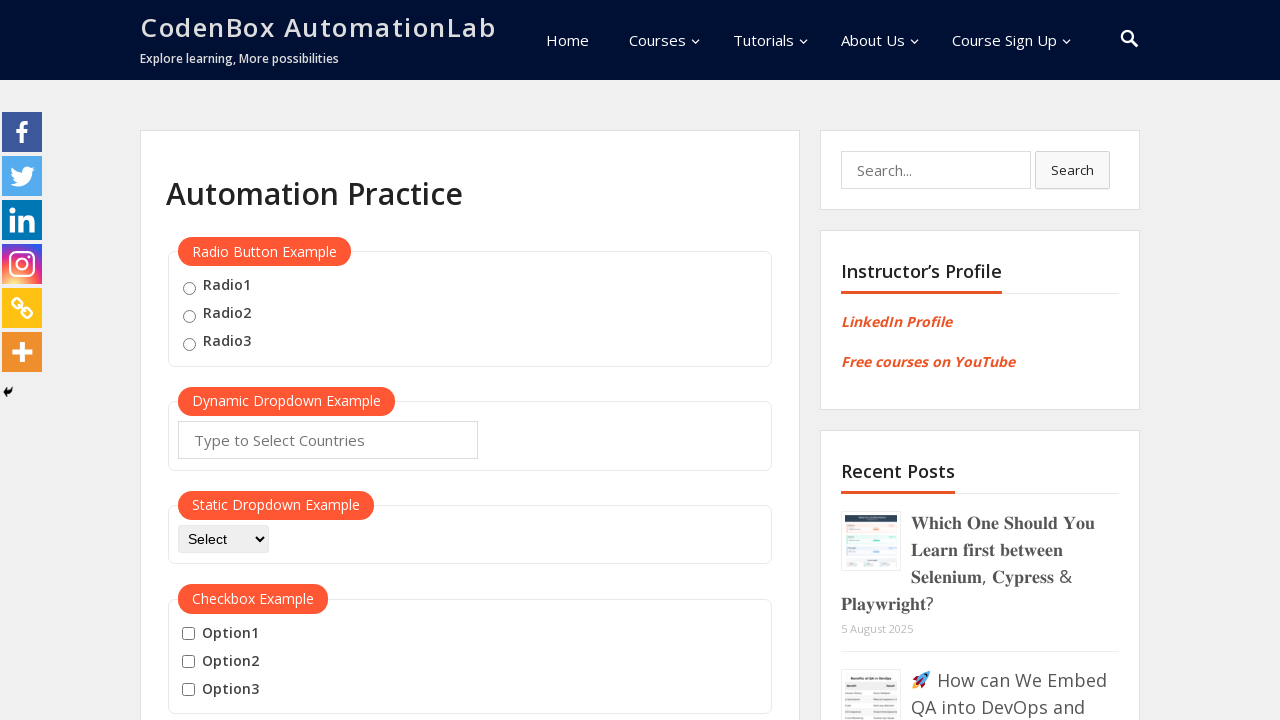

Clicked randomly selected checkbox at index 0 at (188, 634) on input[type='checkbox'] >> nth=0
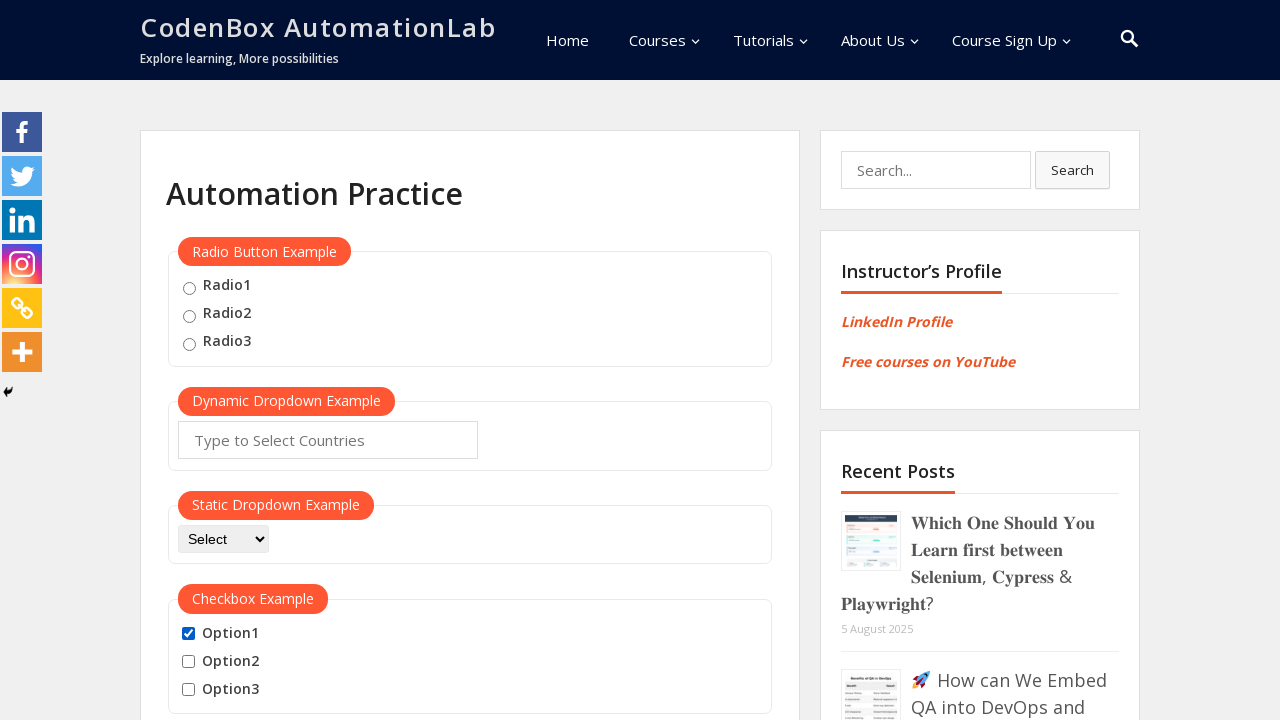

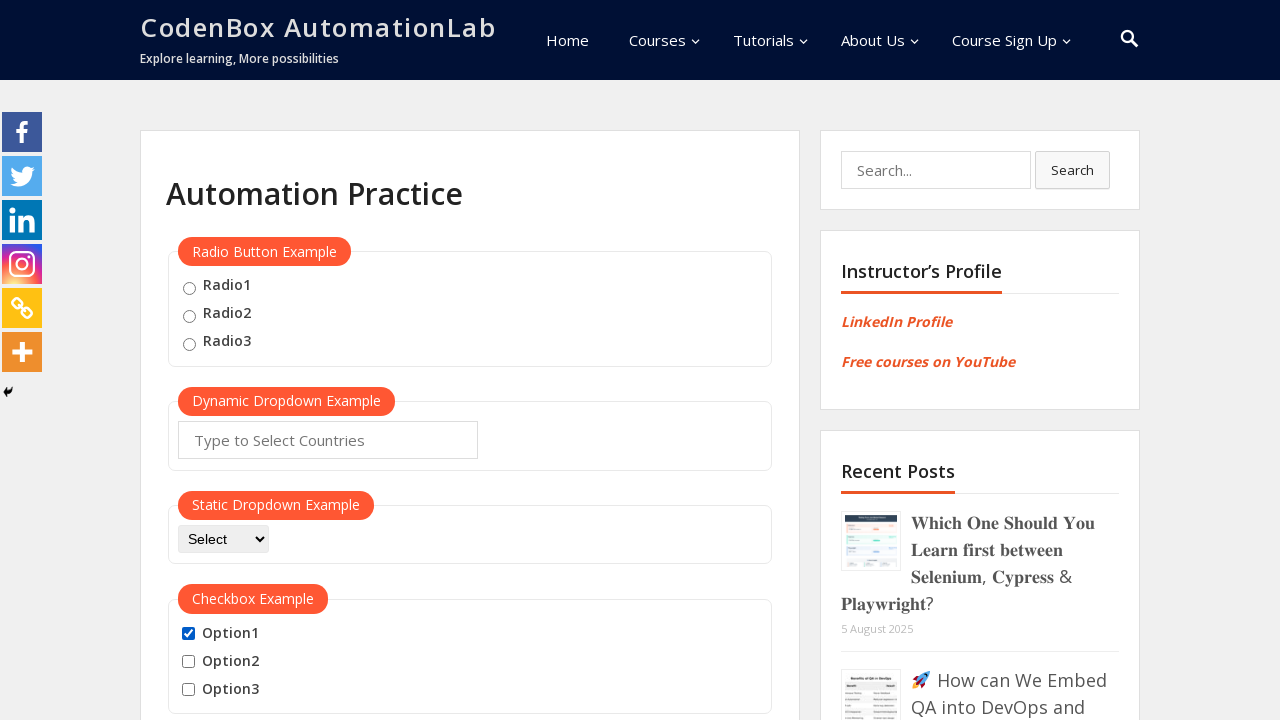